Tests adding a new employee to the employee manager system by clicking the add button, selecting the new employee, filling in name, phone, and title fields, then saving.

Starting URL: https://devmountain-qa.github.io/employee-manager/1.2_Version/index.html

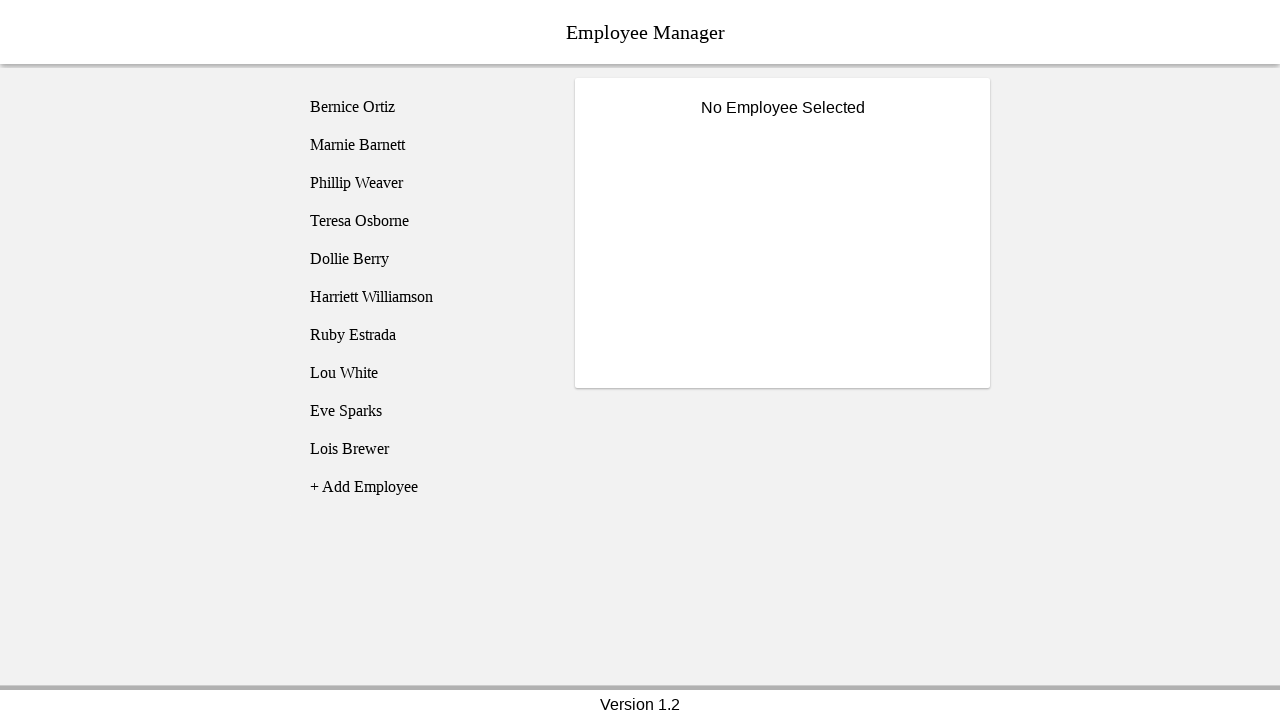

Page loaded - title text selector found
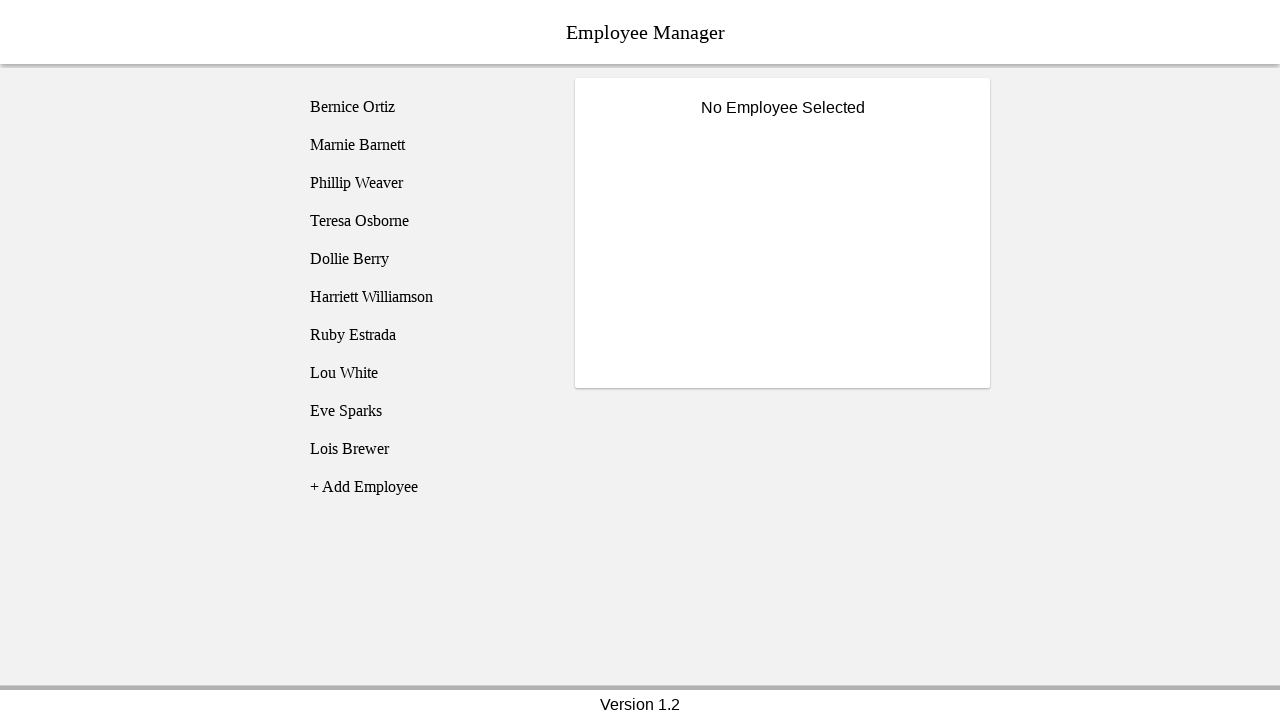

Clicked add employee button at (425, 487) on [name="addEmployee"]
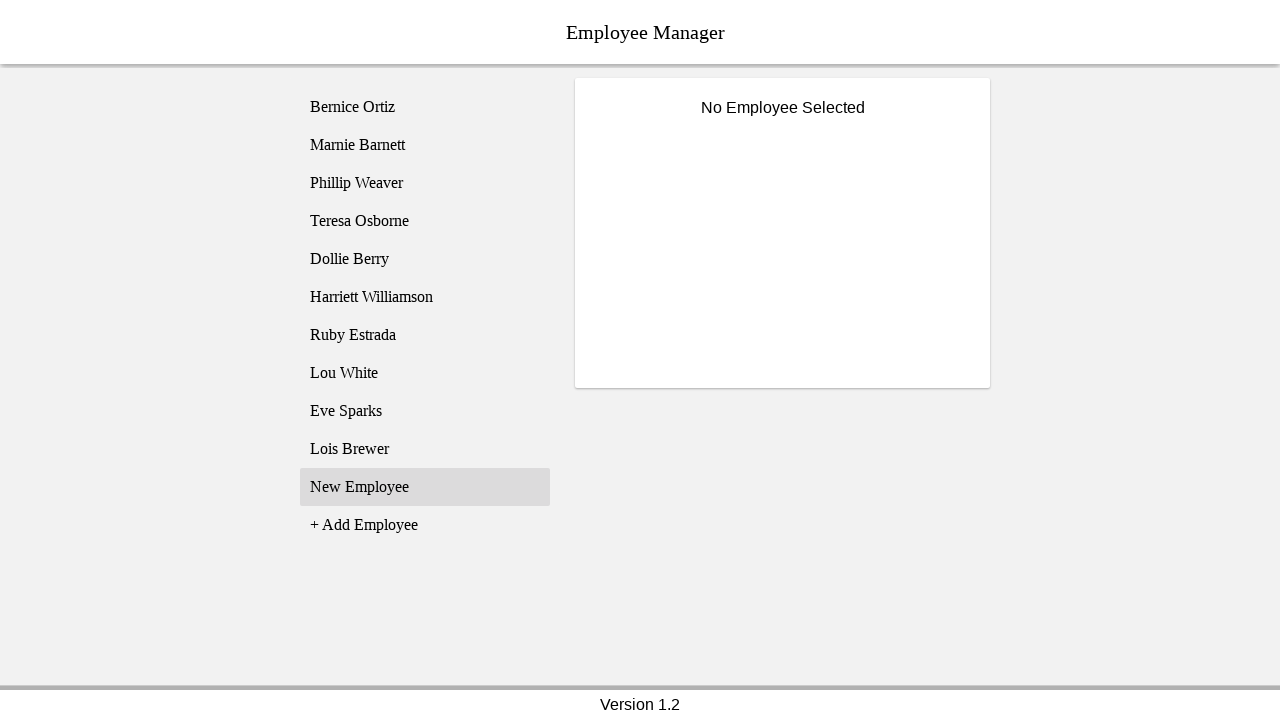

Selected new employee entry at (425, 487) on [name="employee11"]
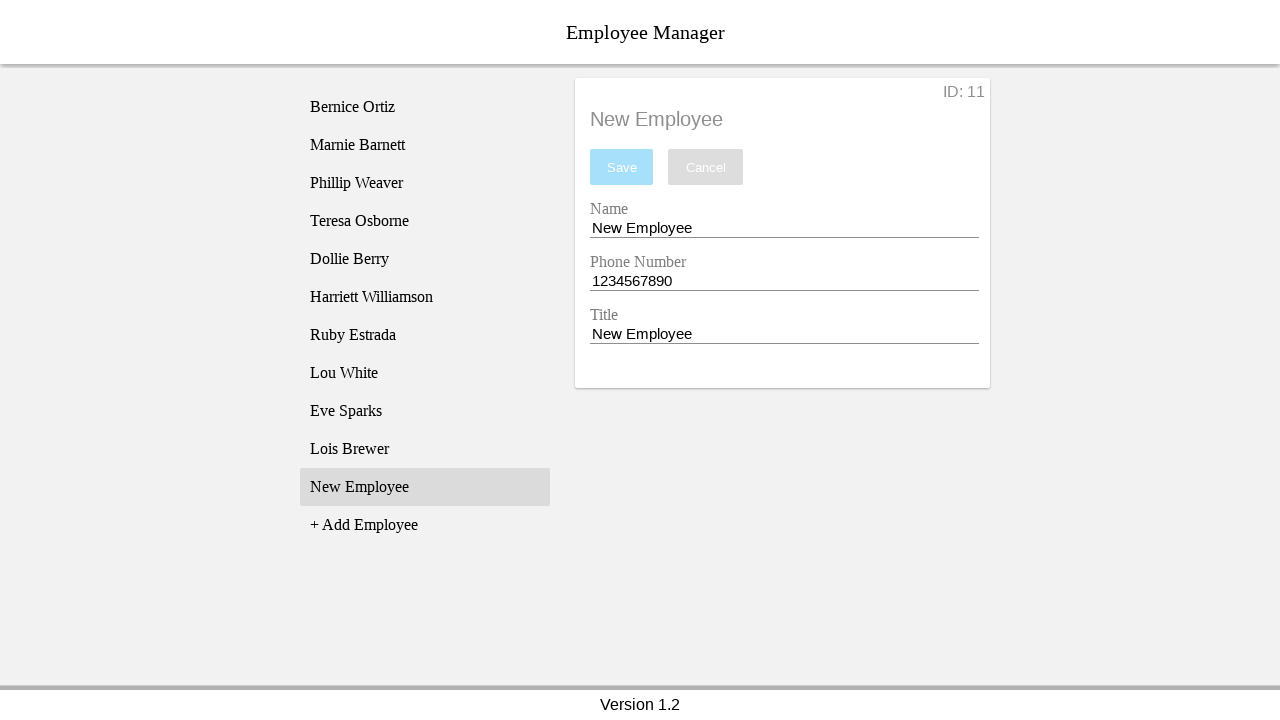

Clicked name field at (784, 228) on [name="nameEntry"]
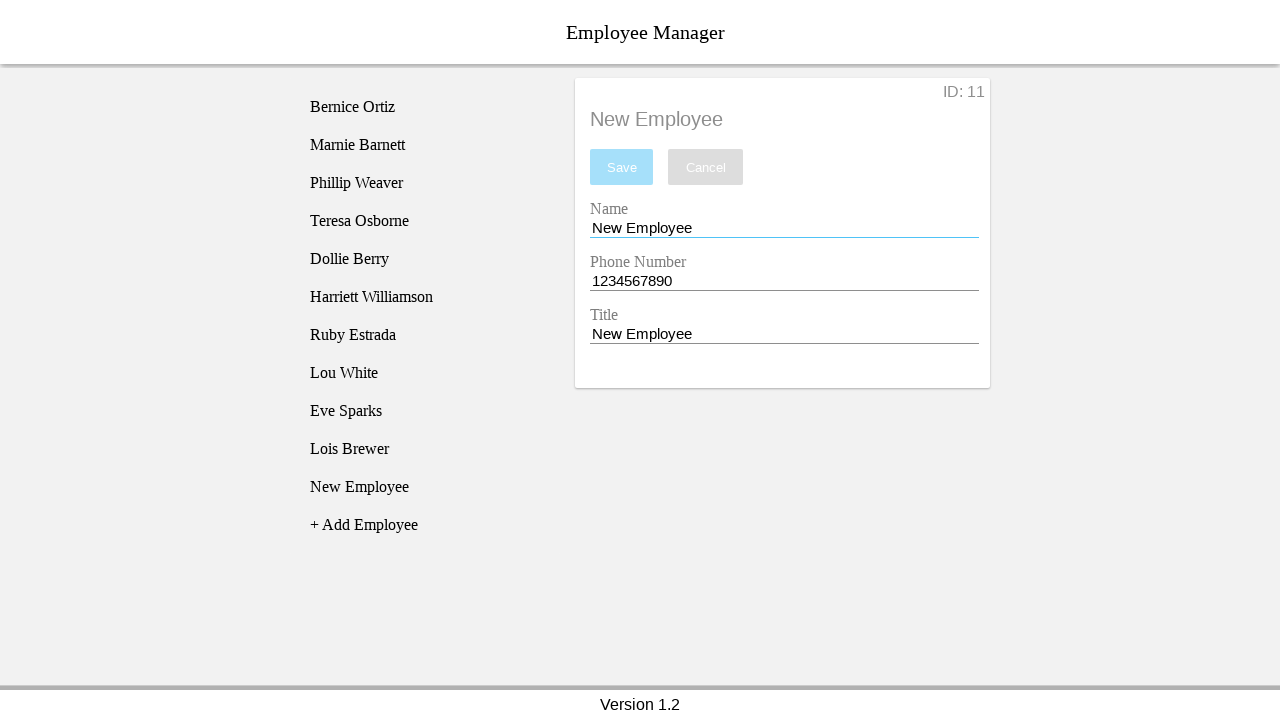

Cleared name field on [name="nameEntry"]
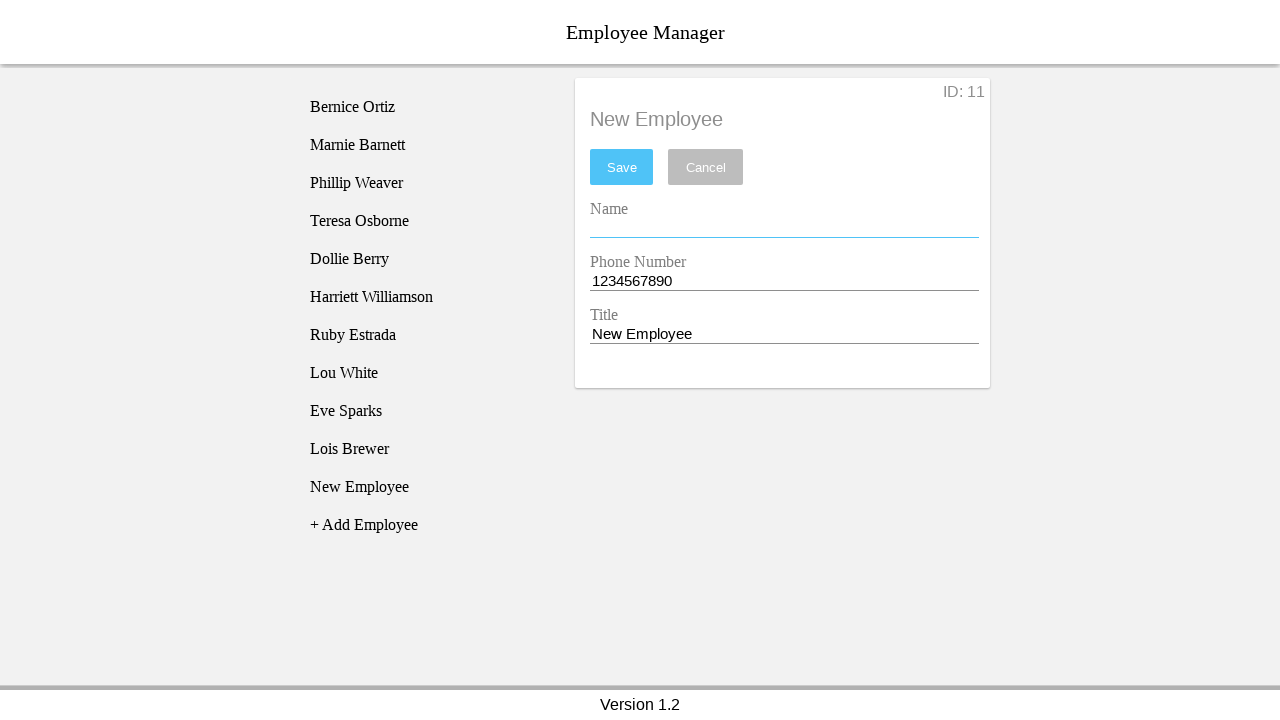

Filled name field with 'Bob Smith' on [name="nameEntry"]
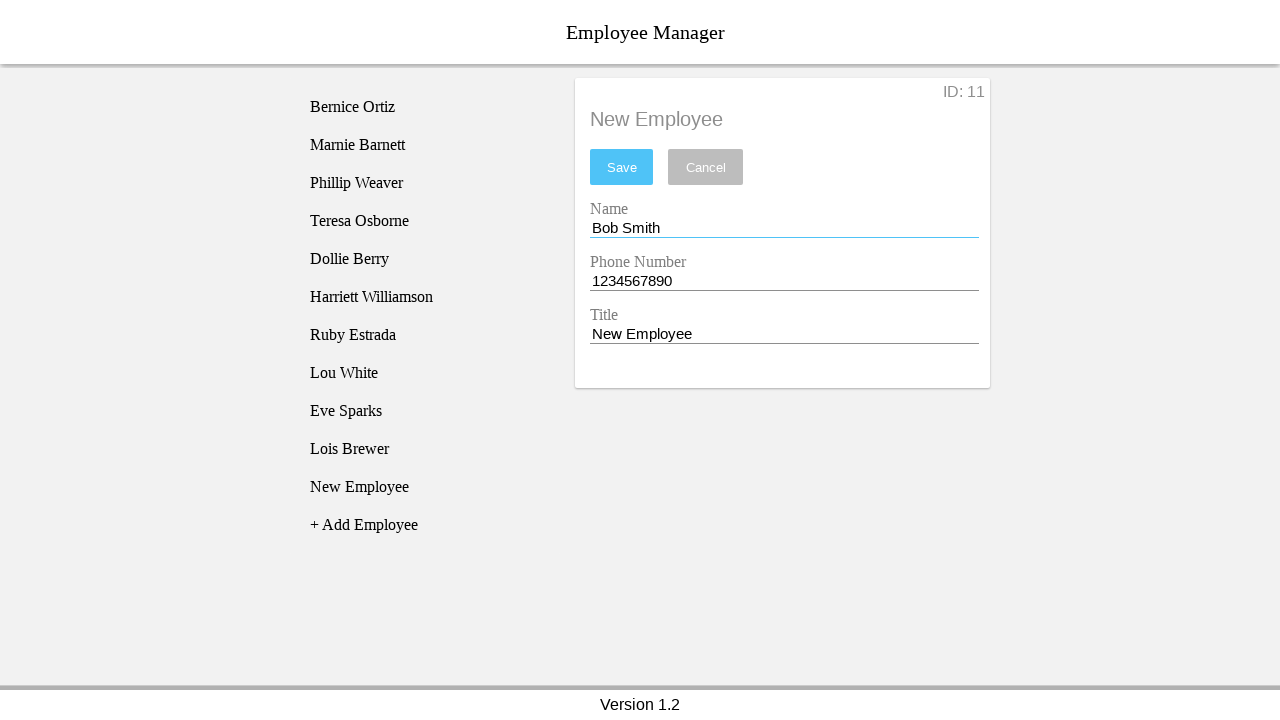

Clicked phone field at (784, 281) on [name="phoneEntry"]
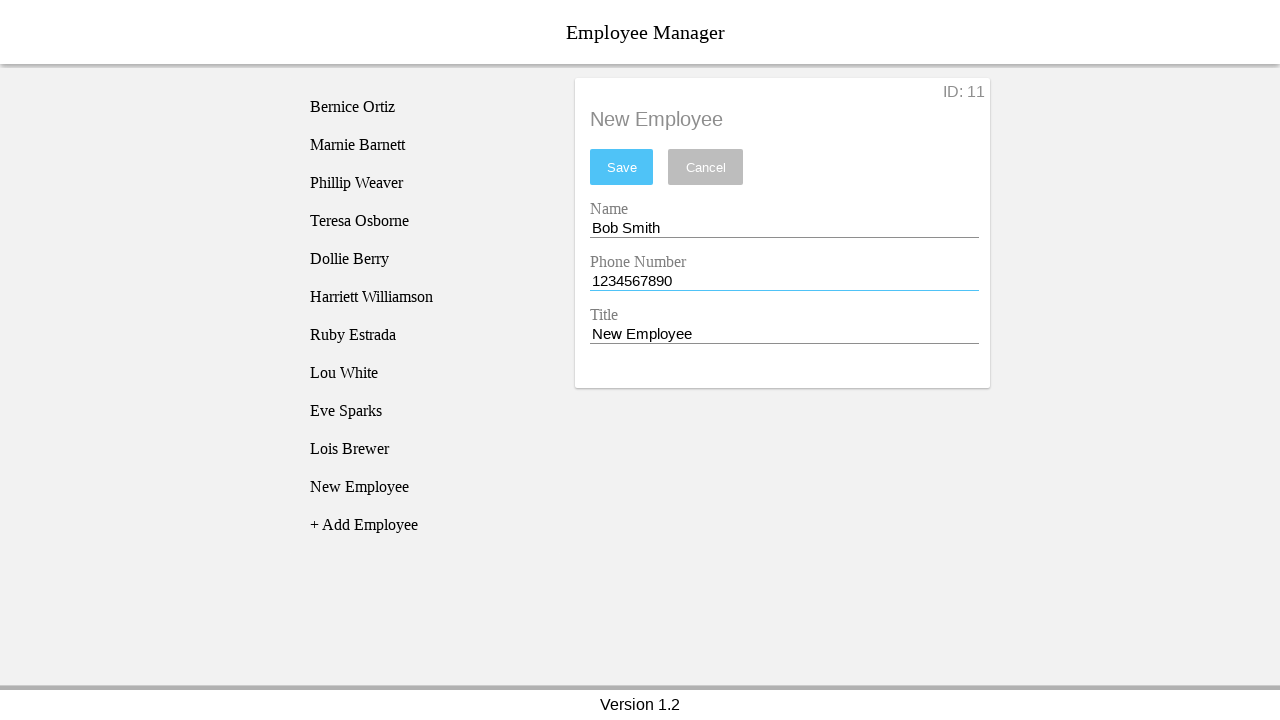

Cleared phone field on [name="phoneEntry"]
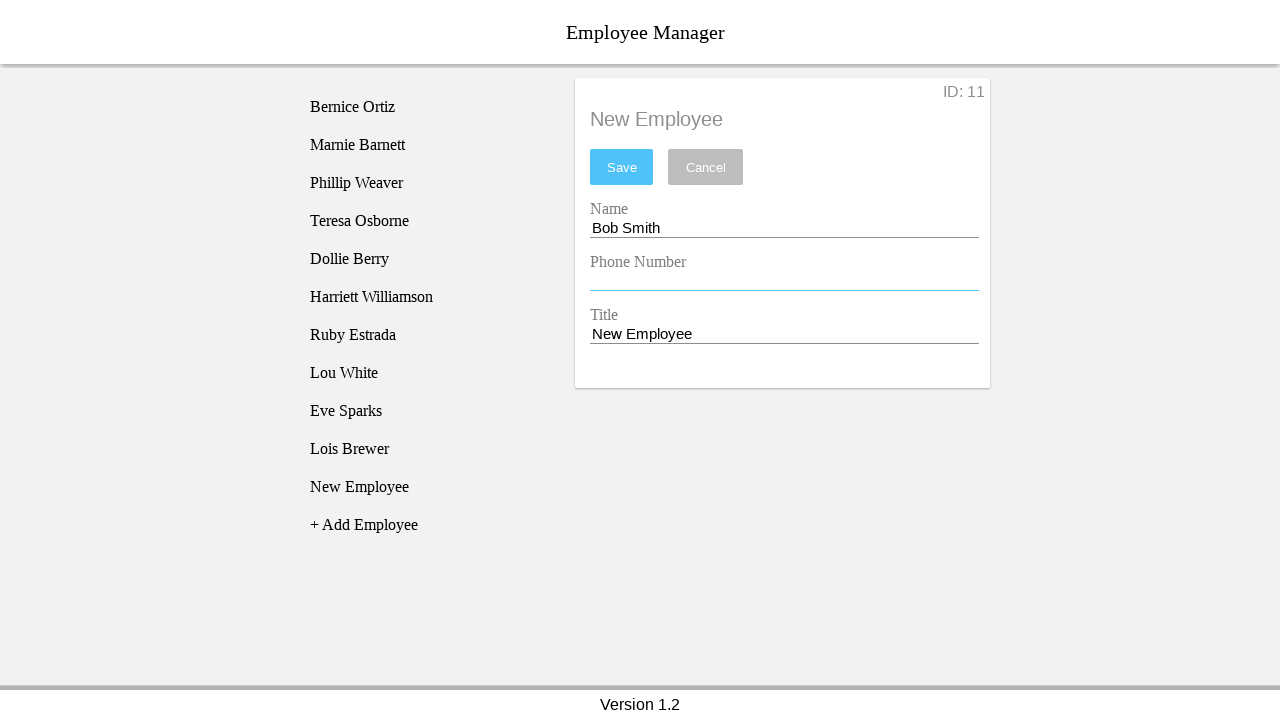

Filled phone field with '58673504554' on [name="phoneEntry"]
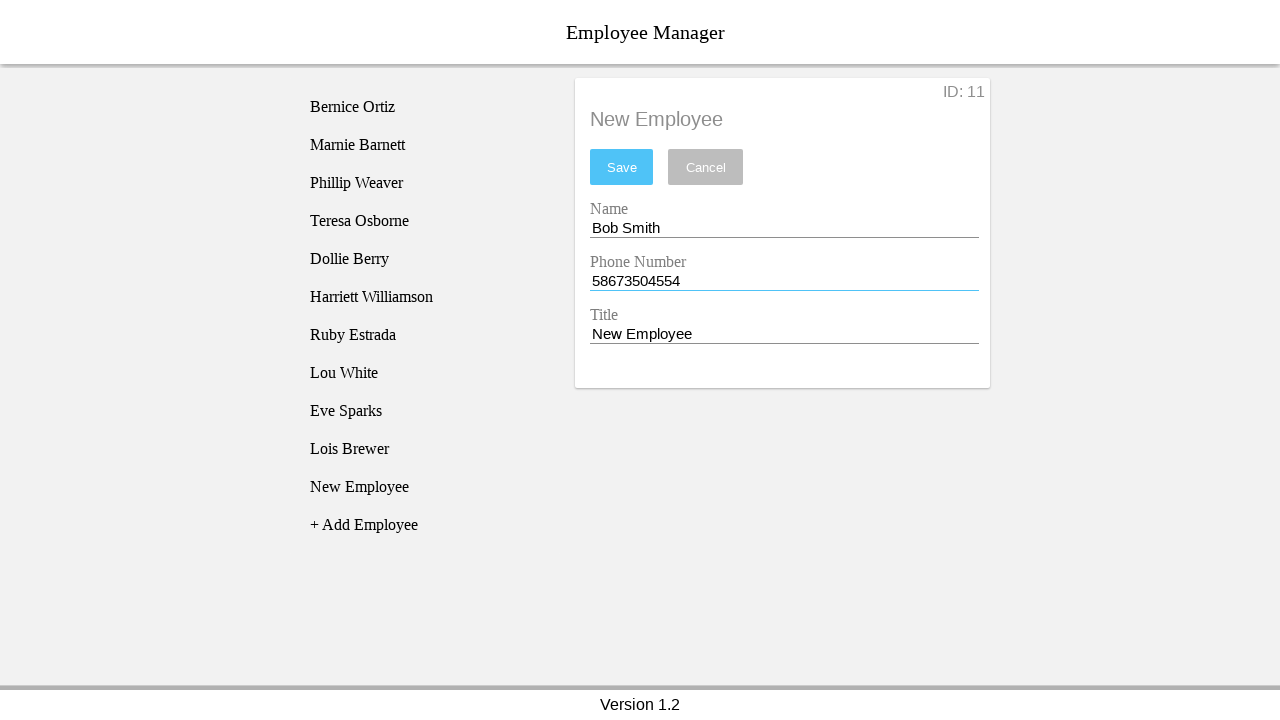

Clicked title field at (784, 334) on [name="titleEntry"]
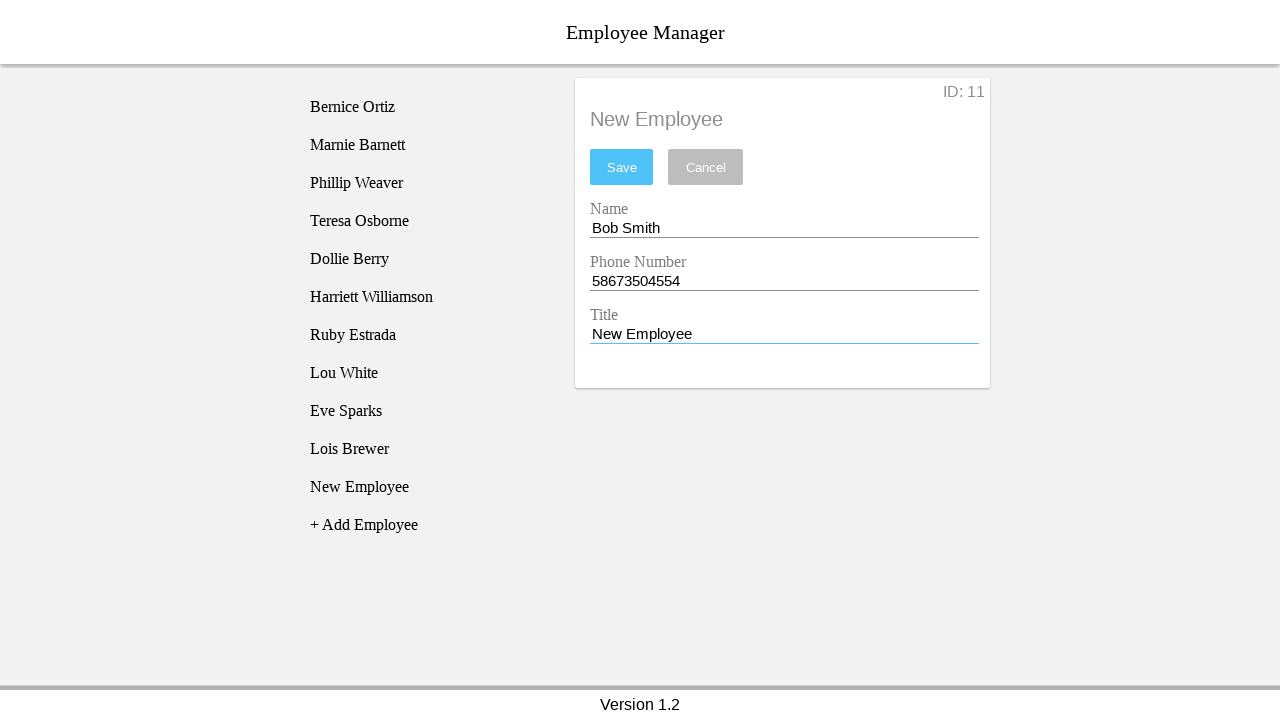

Cleared title field on [name="titleEntry"]
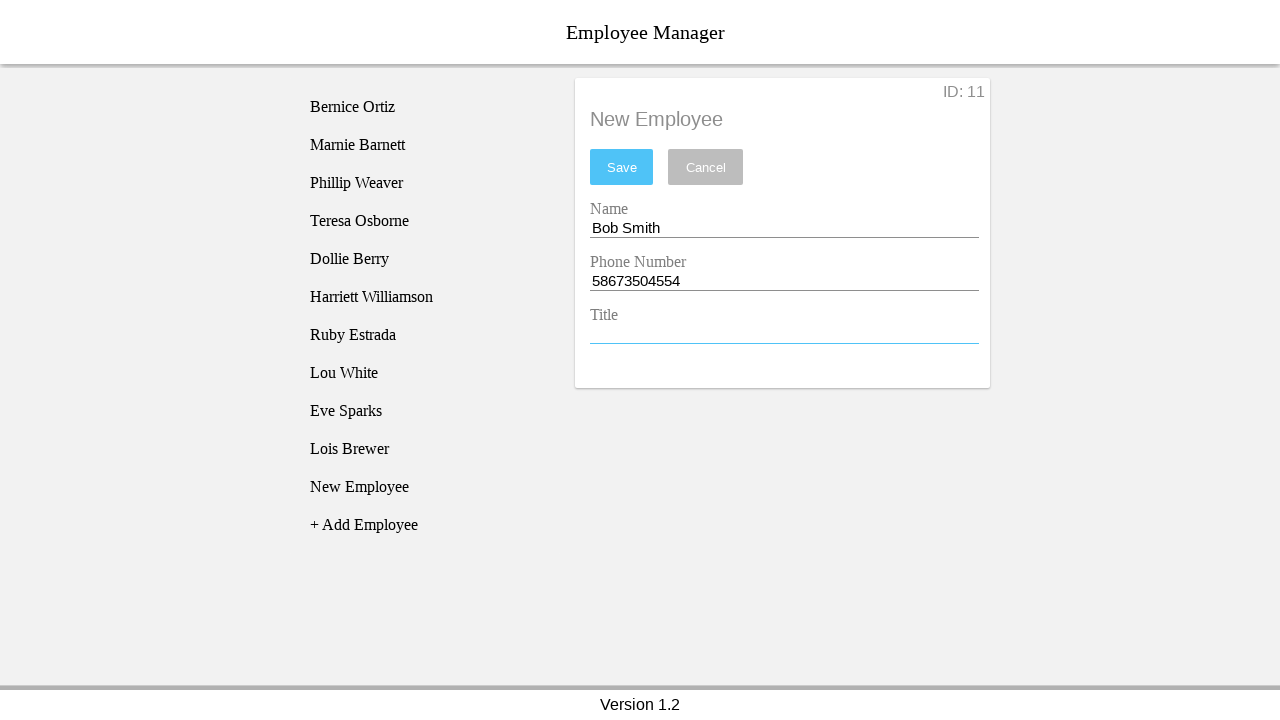

Filled title field with 'CEO or something' on [name="titleEntry"]
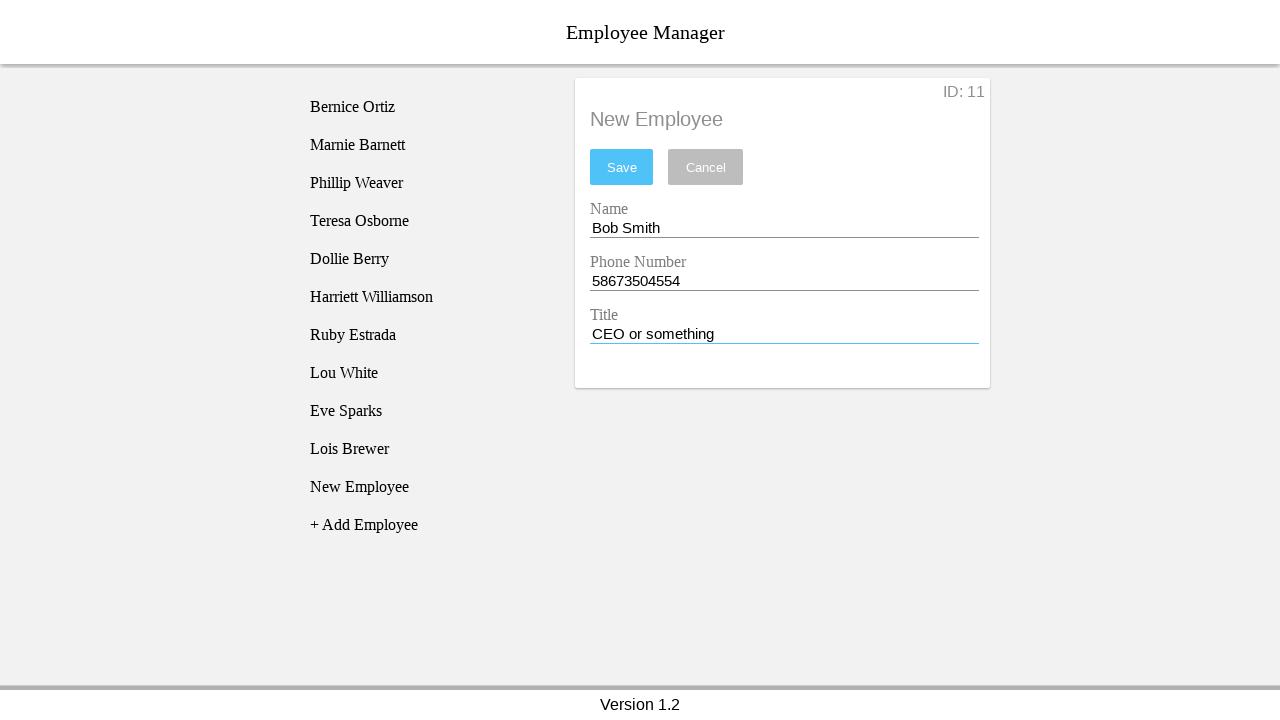

Clicked save button to save new employee at (622, 167) on xpath=//button[@id="saveBtn"]
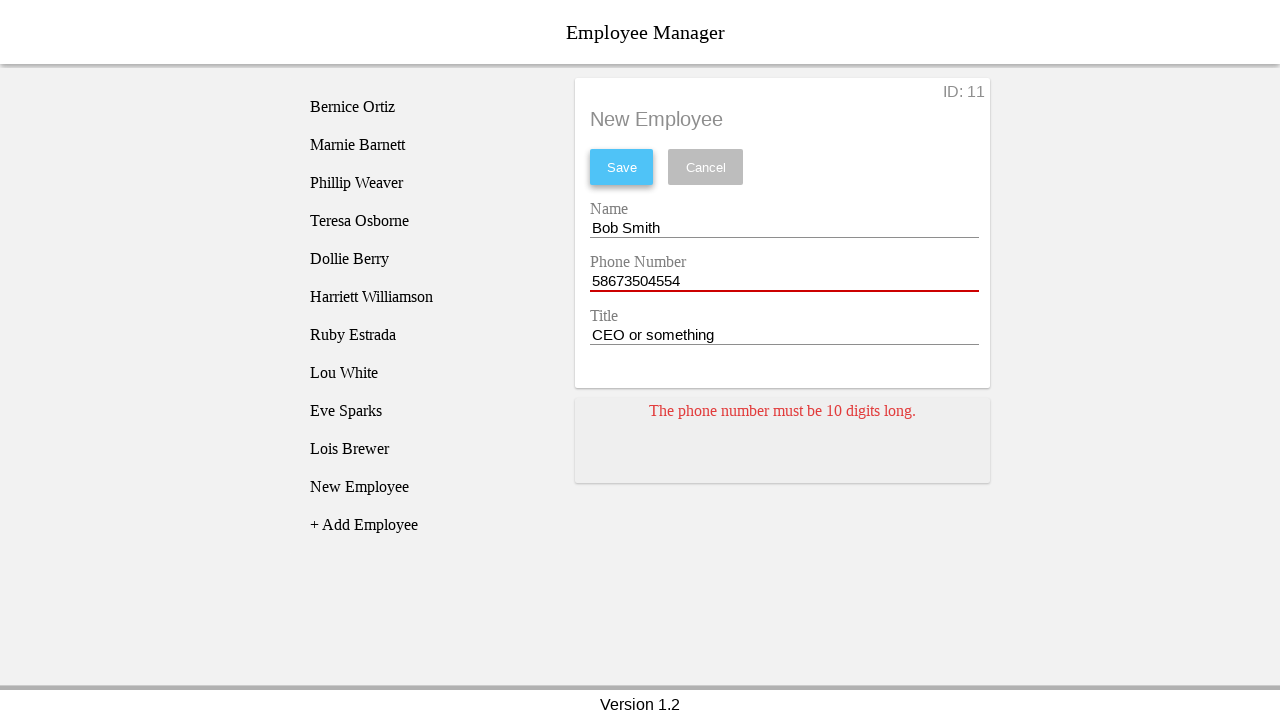

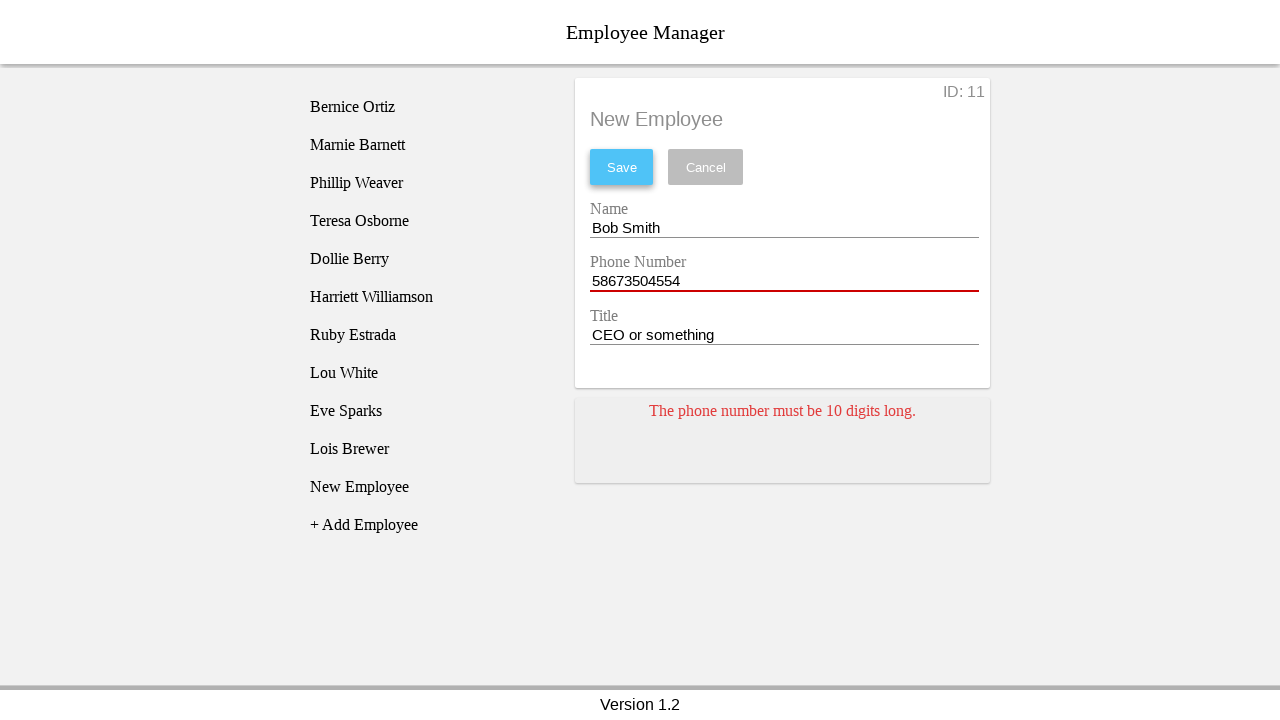